Verifies that the online payment block title "Онлайн пополнение без комиссии" is displayed correctly on the MTS Belarus homepage

Starting URL: https://www.mts.by/

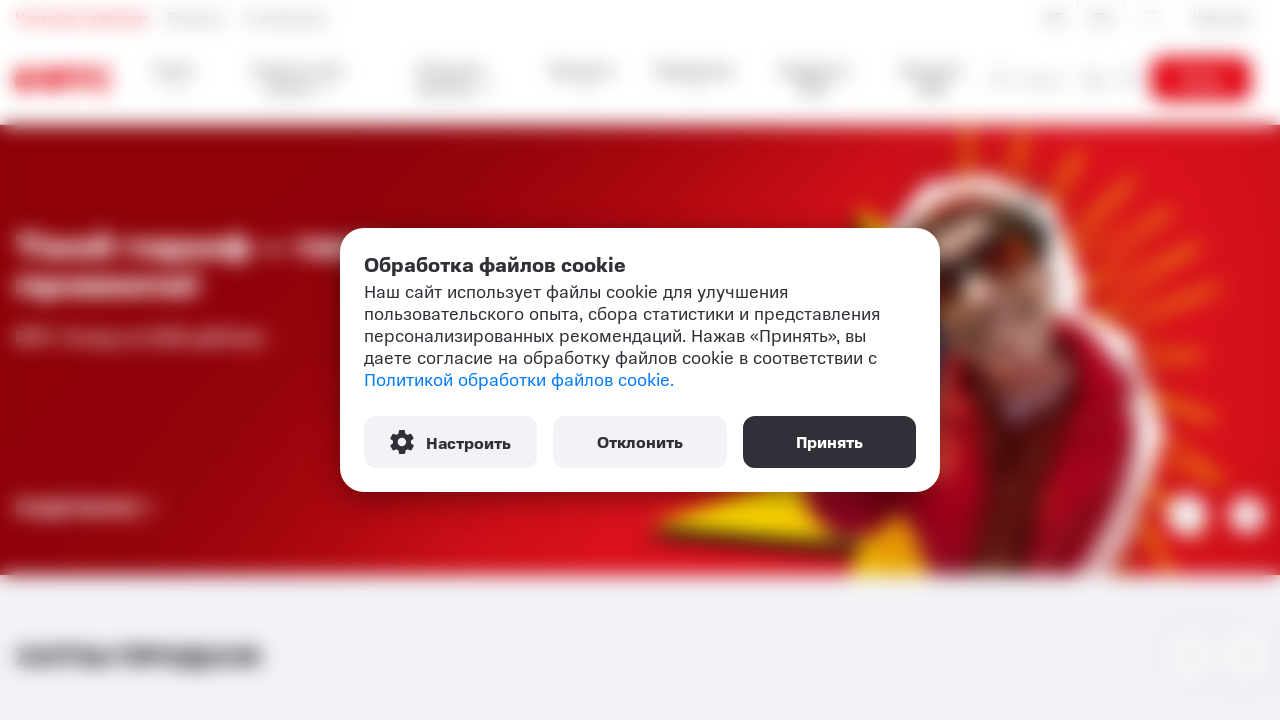

Located online payment block title element
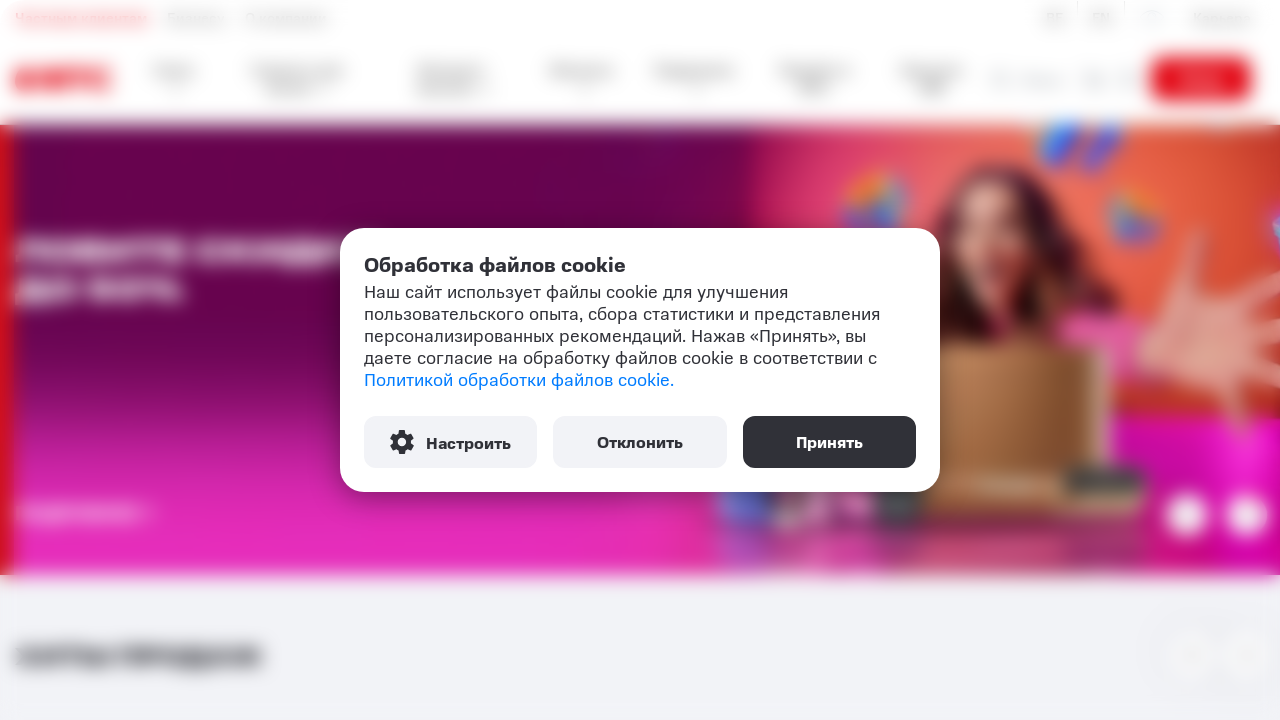

Verified block title 'Онлайн пополнение без комиссии' is displayed on MTS Belarus homepage
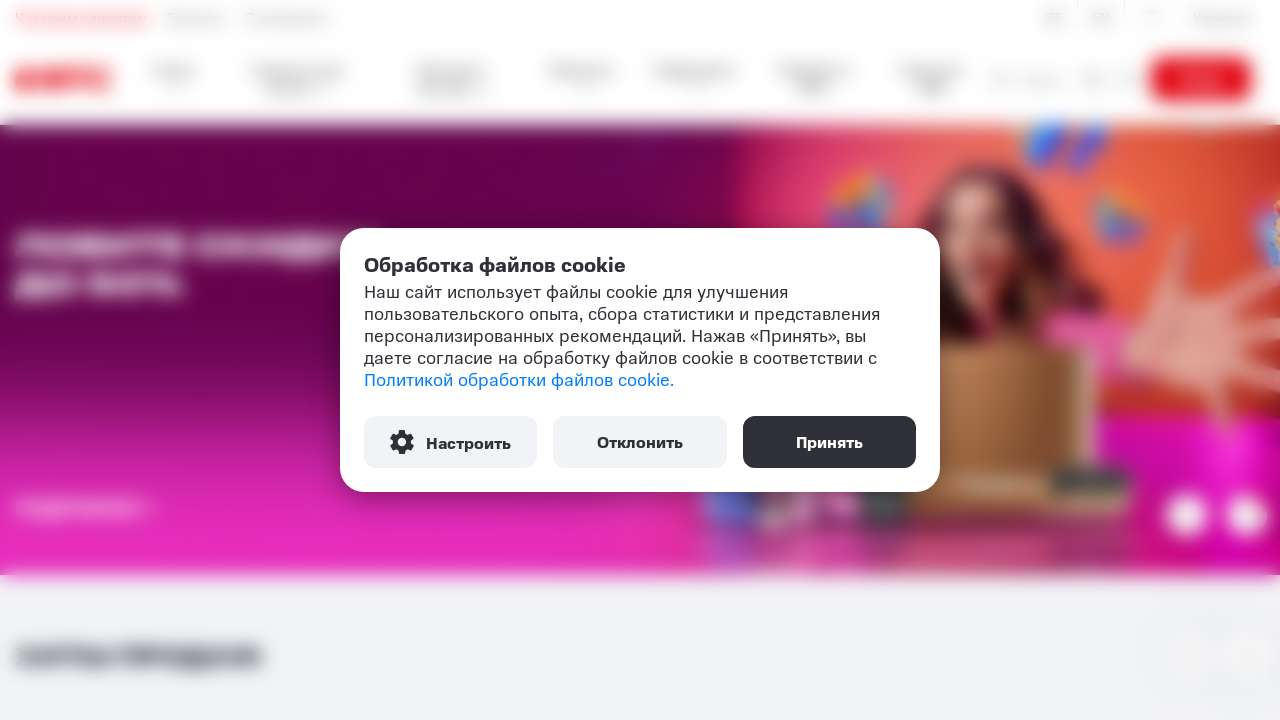

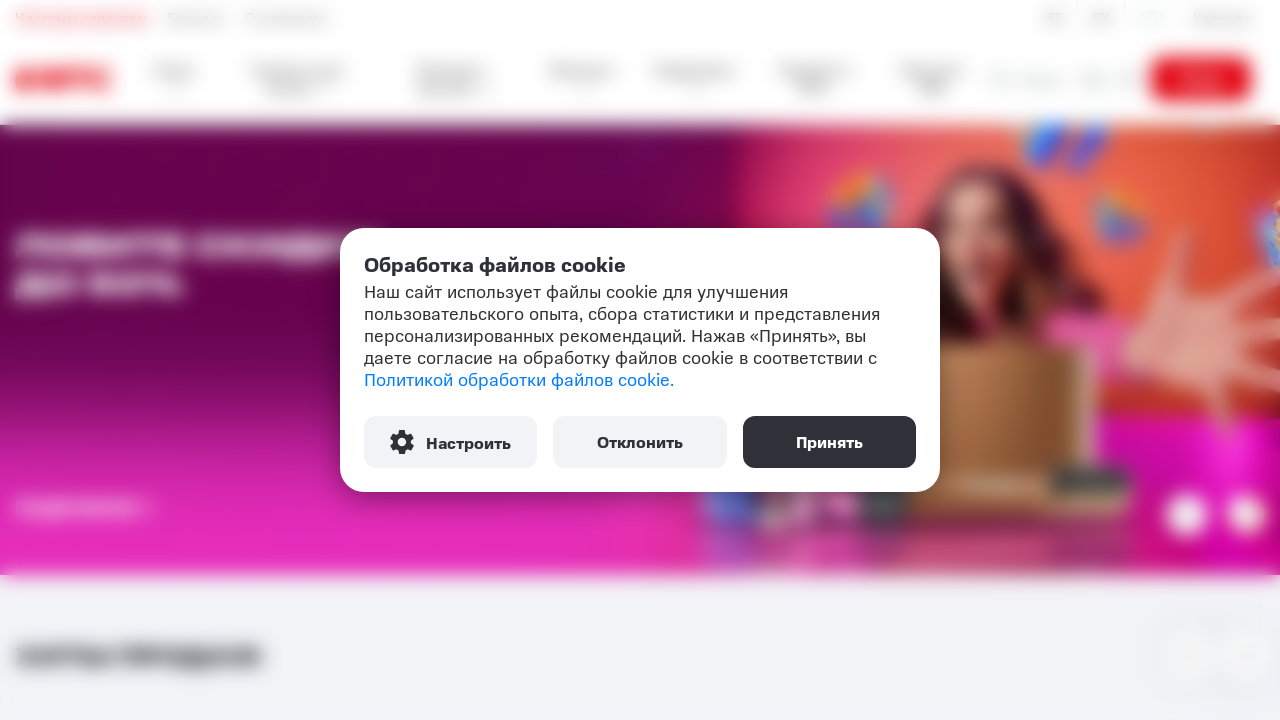